Tests submitting an empty feedback form, clicking "Yes" to confirm, and verifying the generic thank you message is displayed without a name.

Starting URL: https://kristinek.github.io/site/tasks/provide_feedback

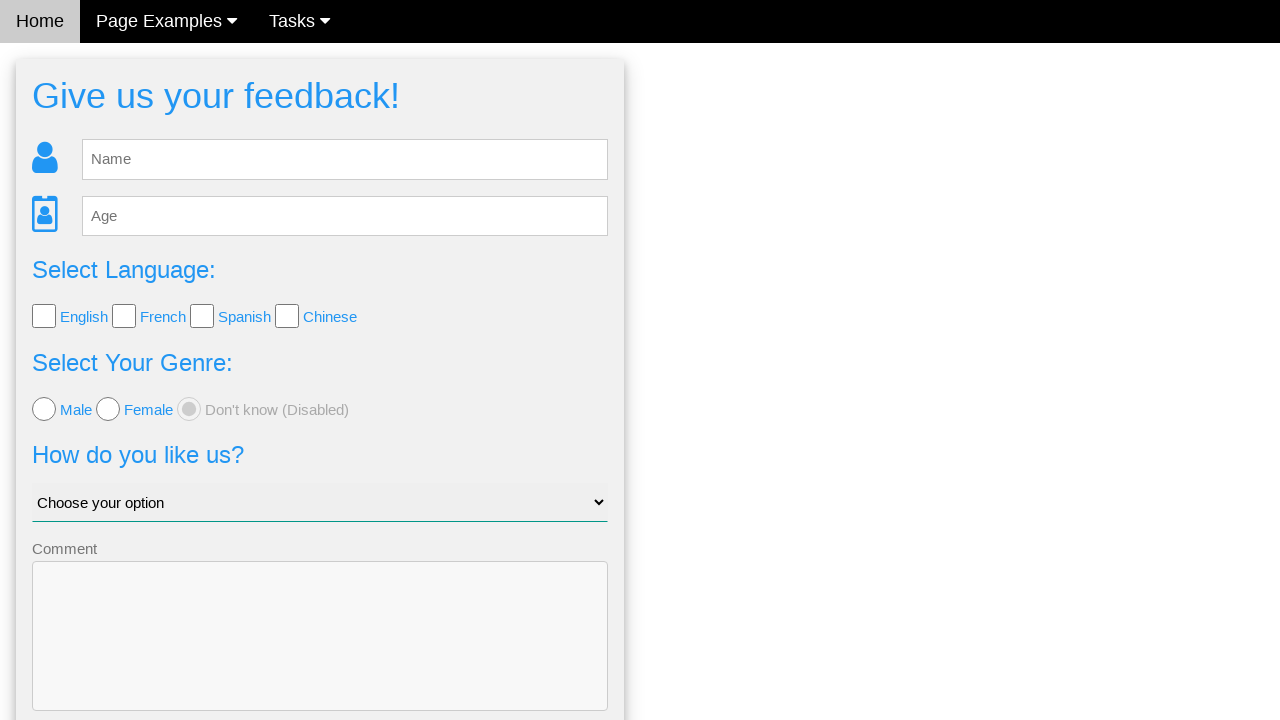

Clicked Send button without entering any feedback at (320, 656) on .w3-btn-block
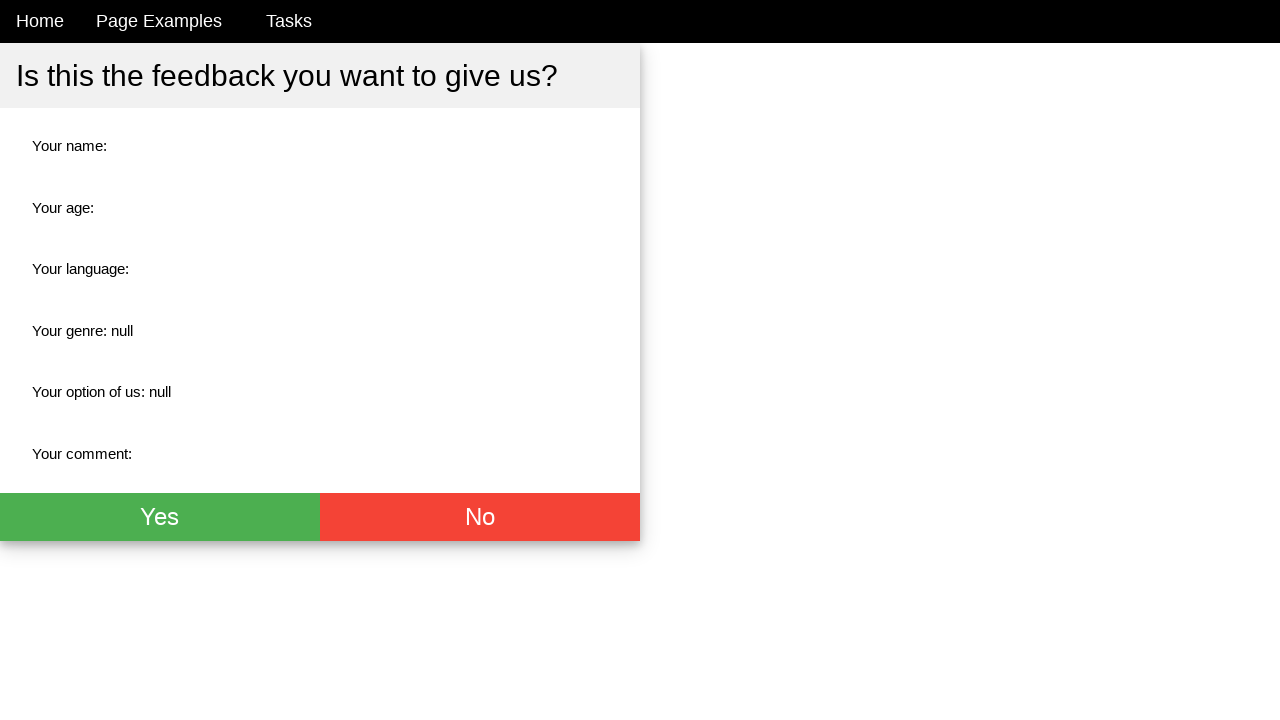

Confirmation dialog appeared with Yes button
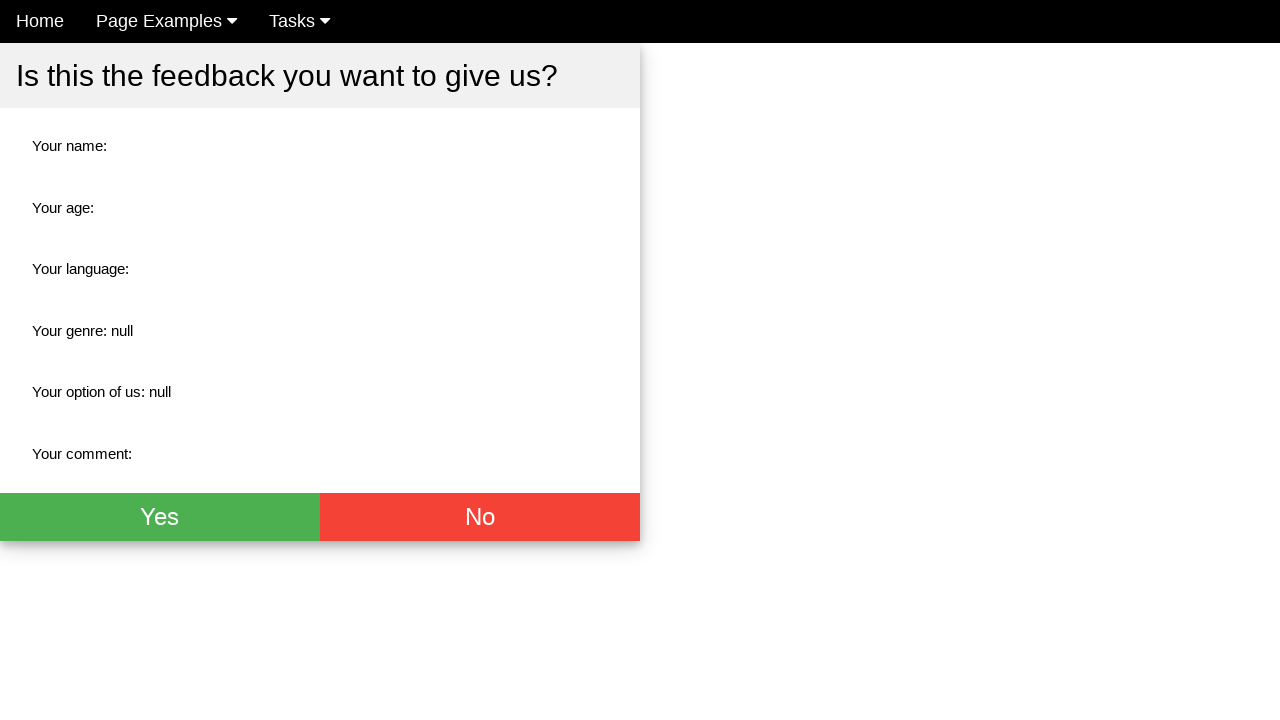

Clicked Yes button to confirm submission at (160, 517) on .w3-green
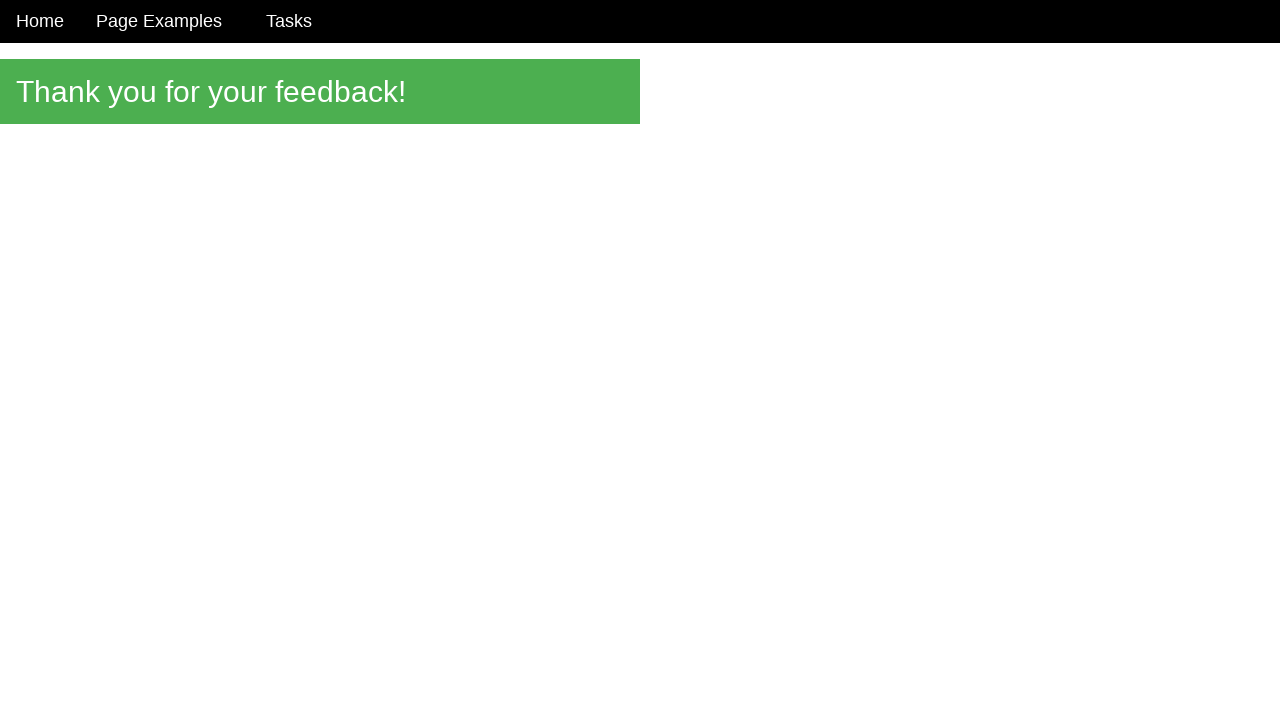

Thank you message element loaded
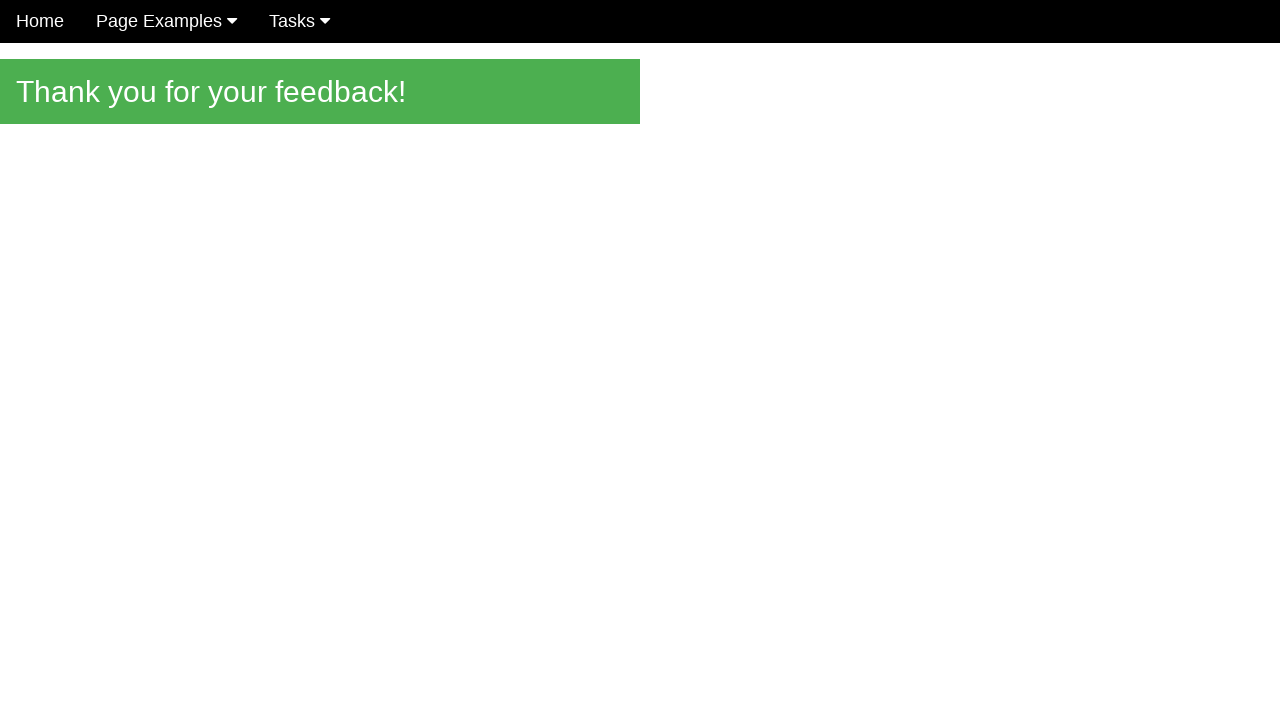

Verified generic thank you message is displayed without name
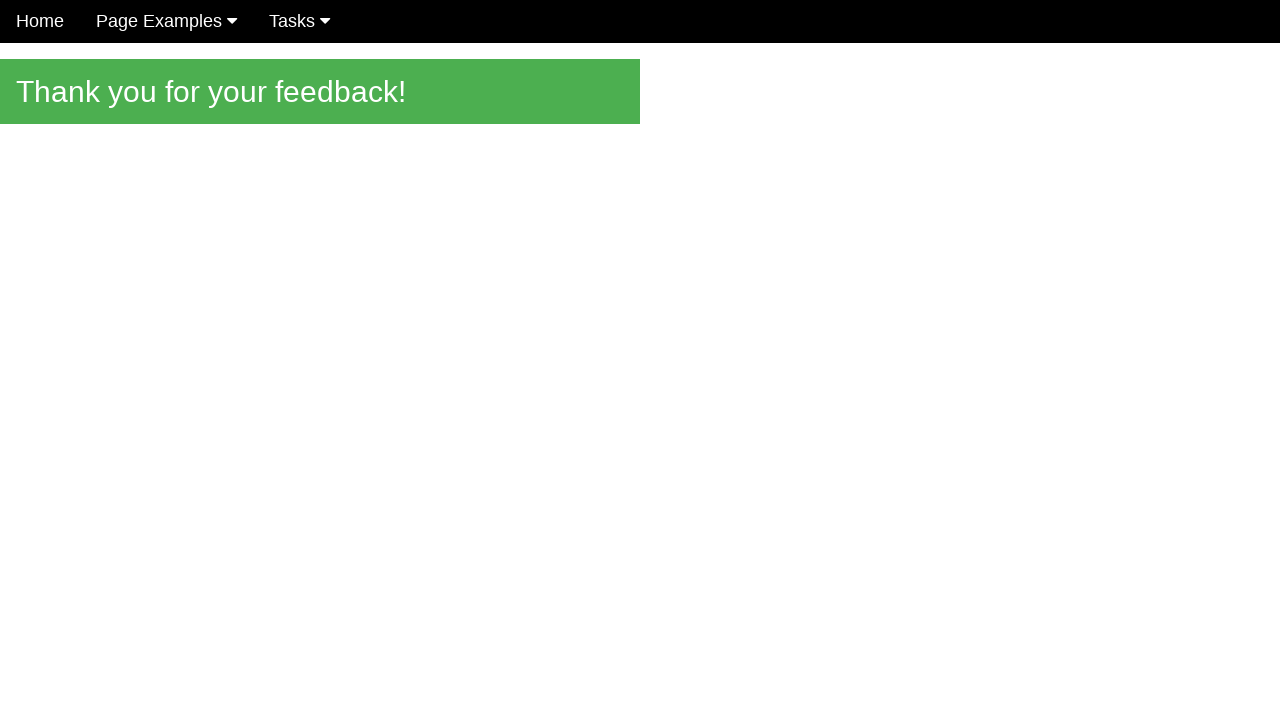

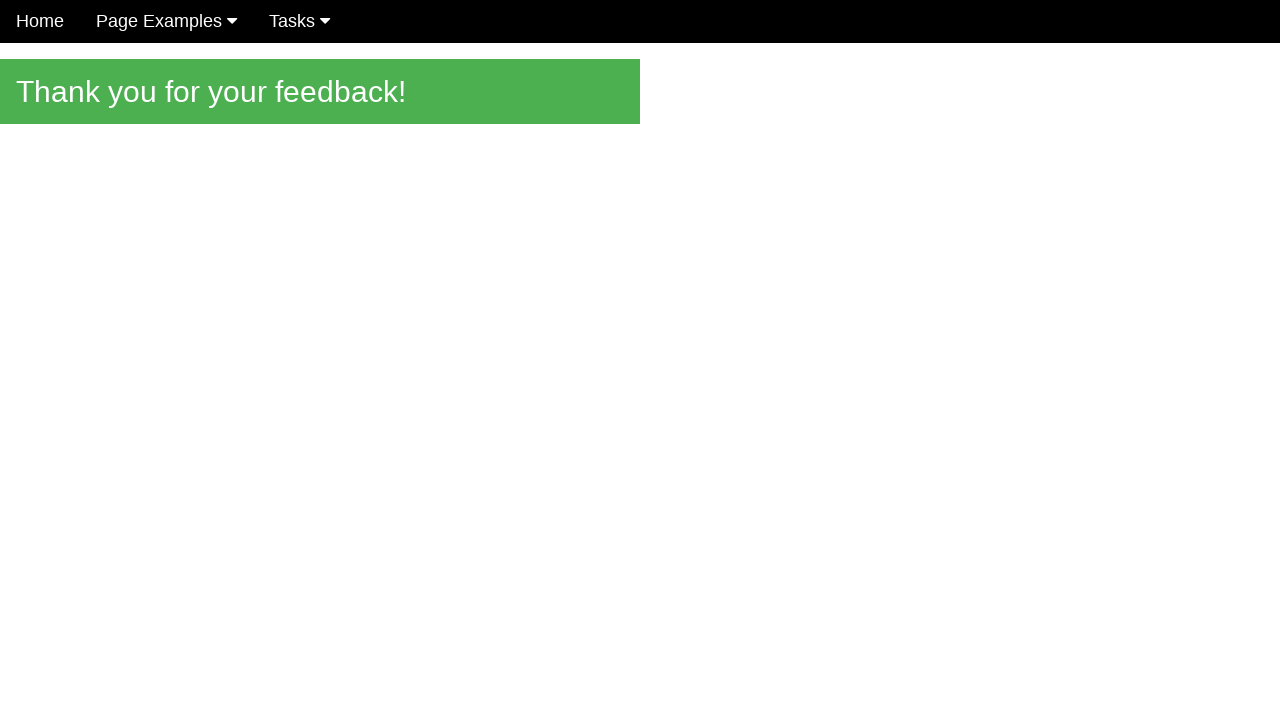